Simple navigation test that opens the Win Vinaya Foundation website to verify the page loads successfully.

Starting URL: https://winvinayafoundation.org/

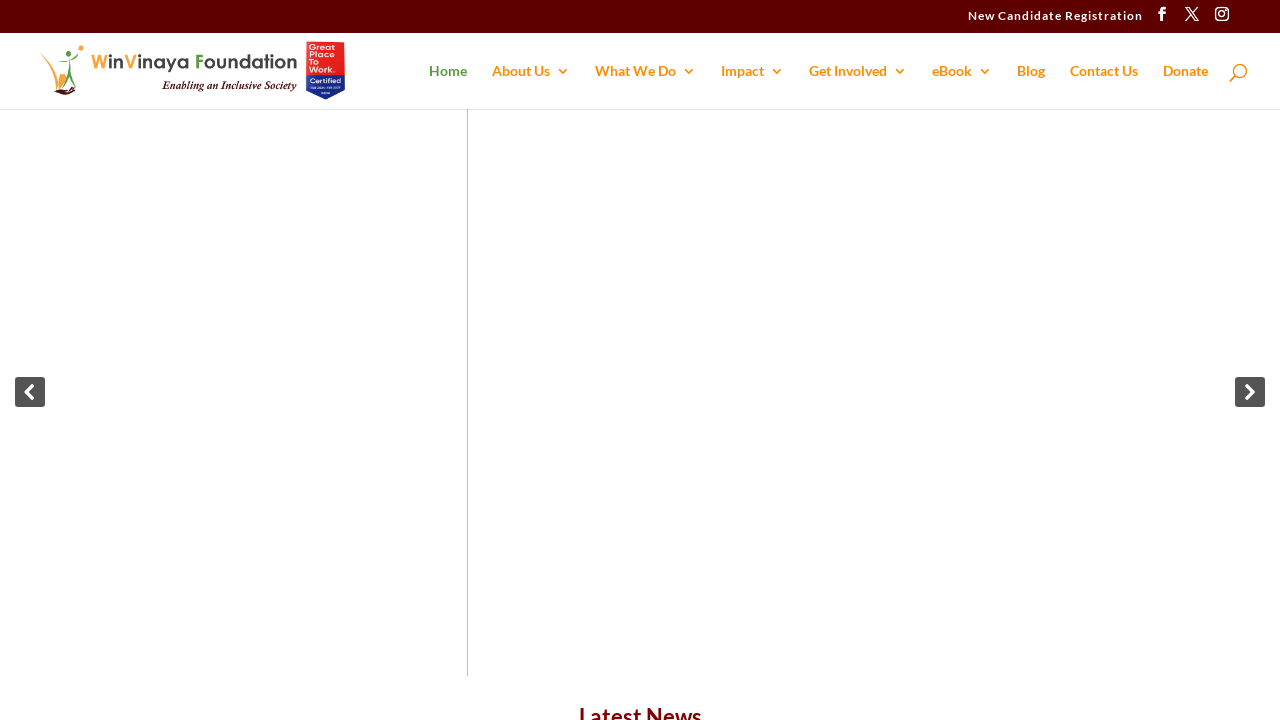

Navigated to Win Vinaya Foundation website
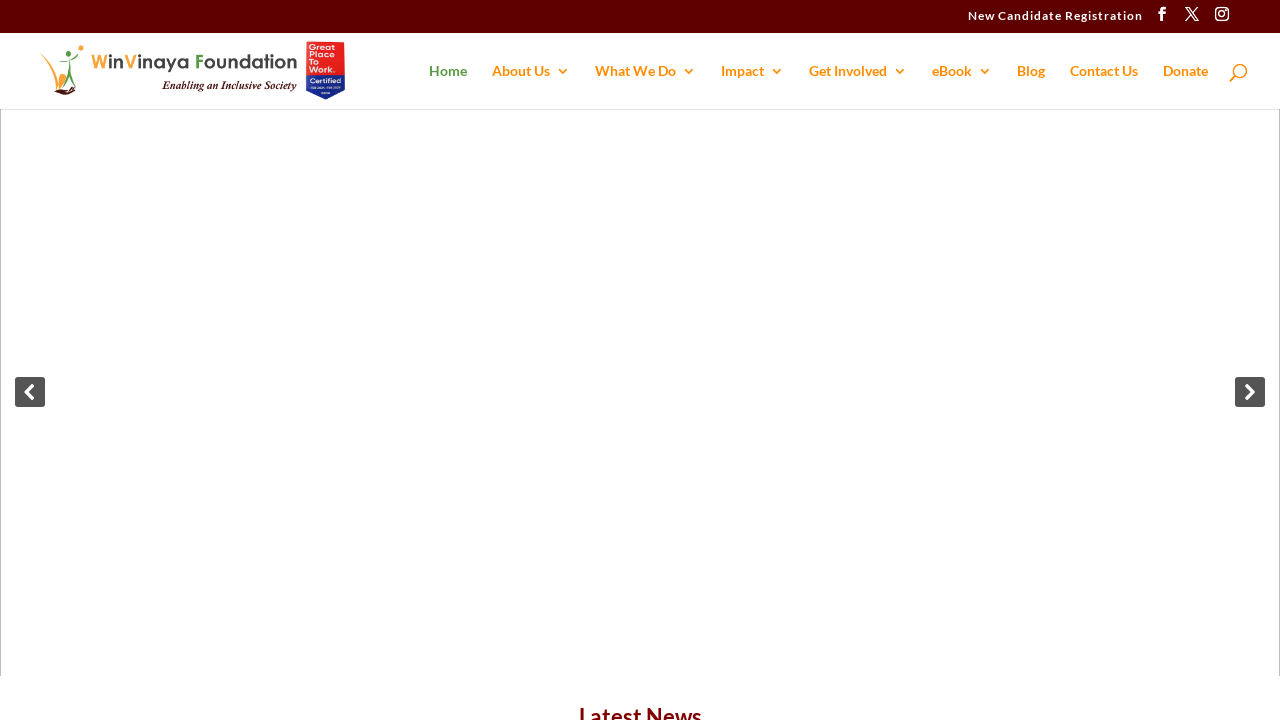

Page DOM content loaded
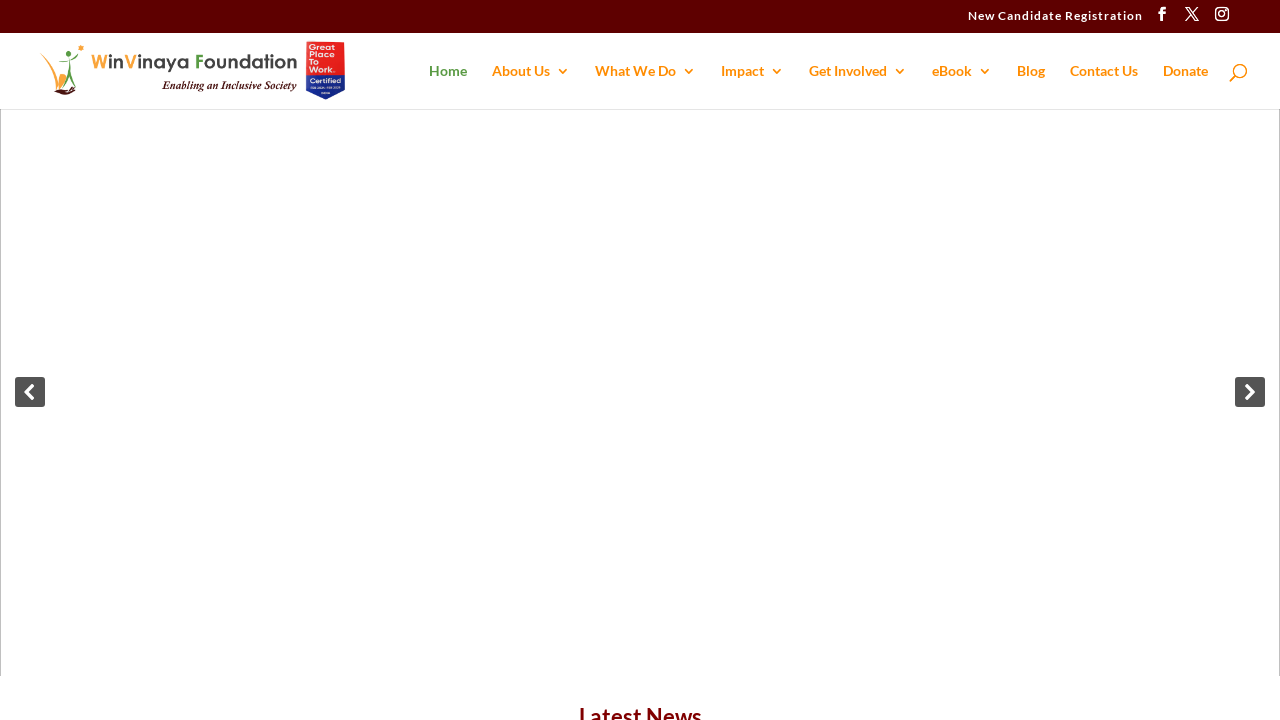

Body element loaded and verified
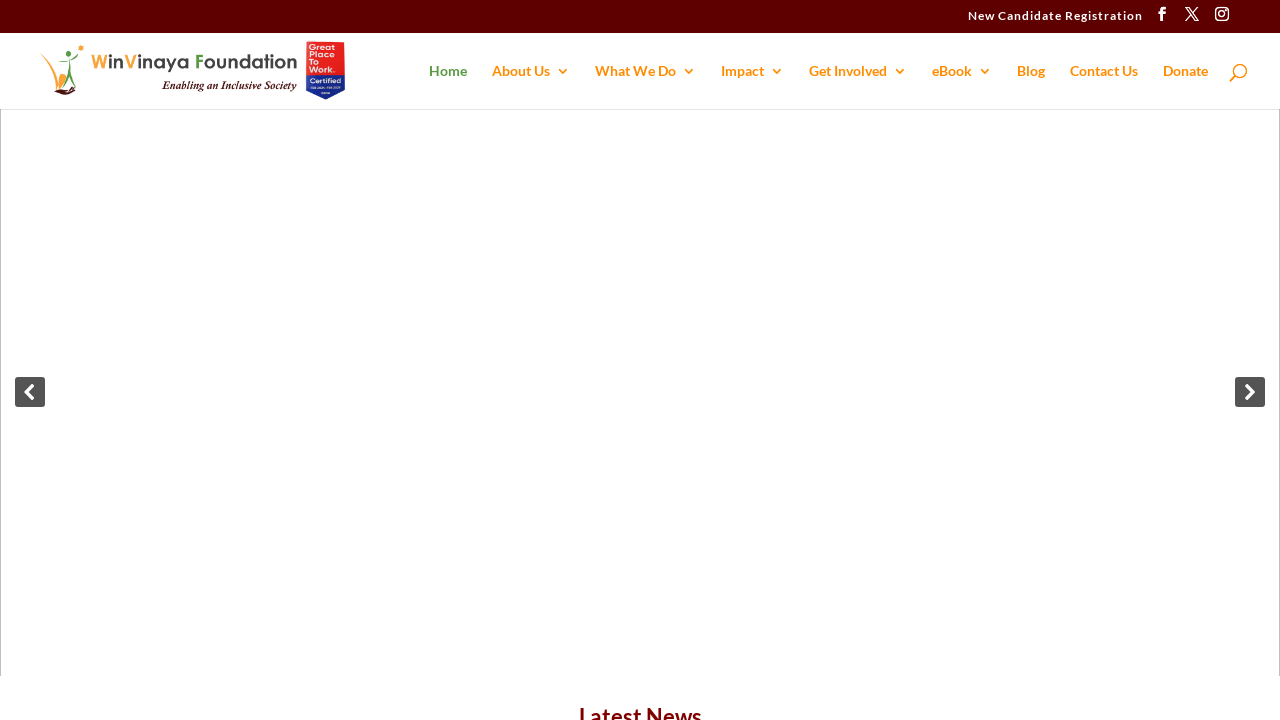

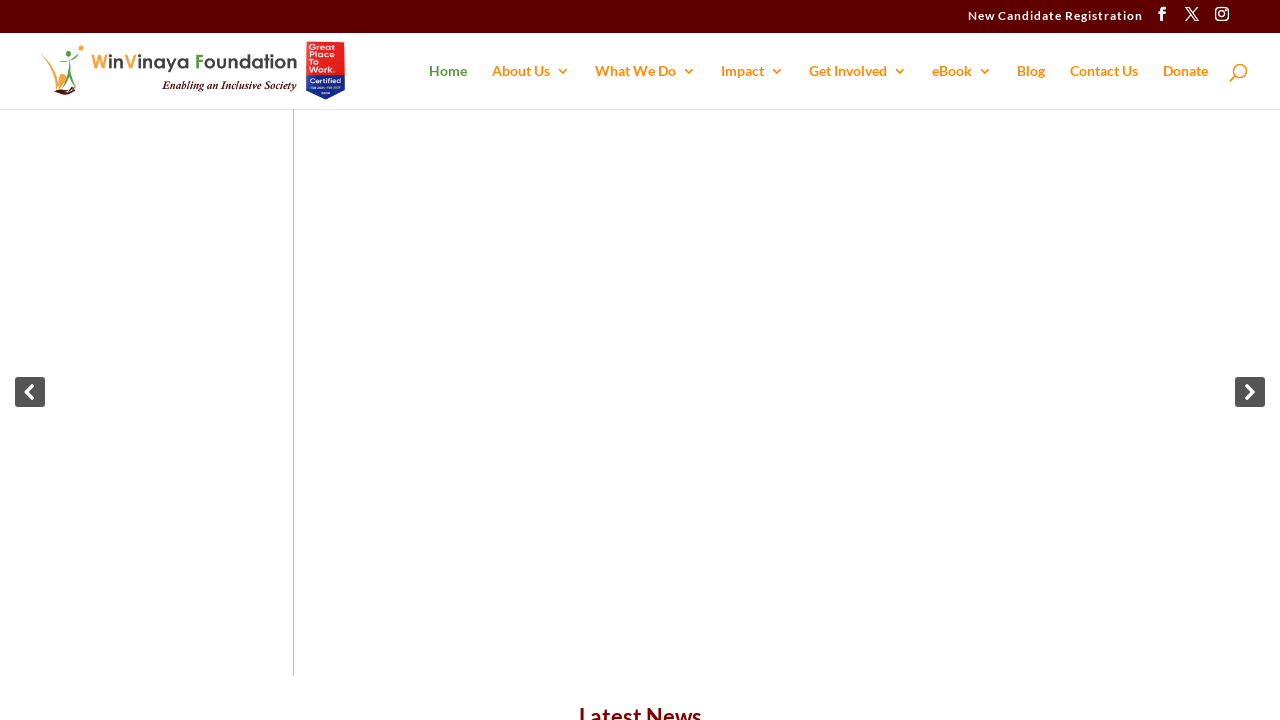